Navigates to GitHub Marketplace, waits for the featured grid to load, verifies marketplace items are displayed, and clicks the "Recently added" filter button to view recently added items.

Starting URL: https://github.com/marketplace

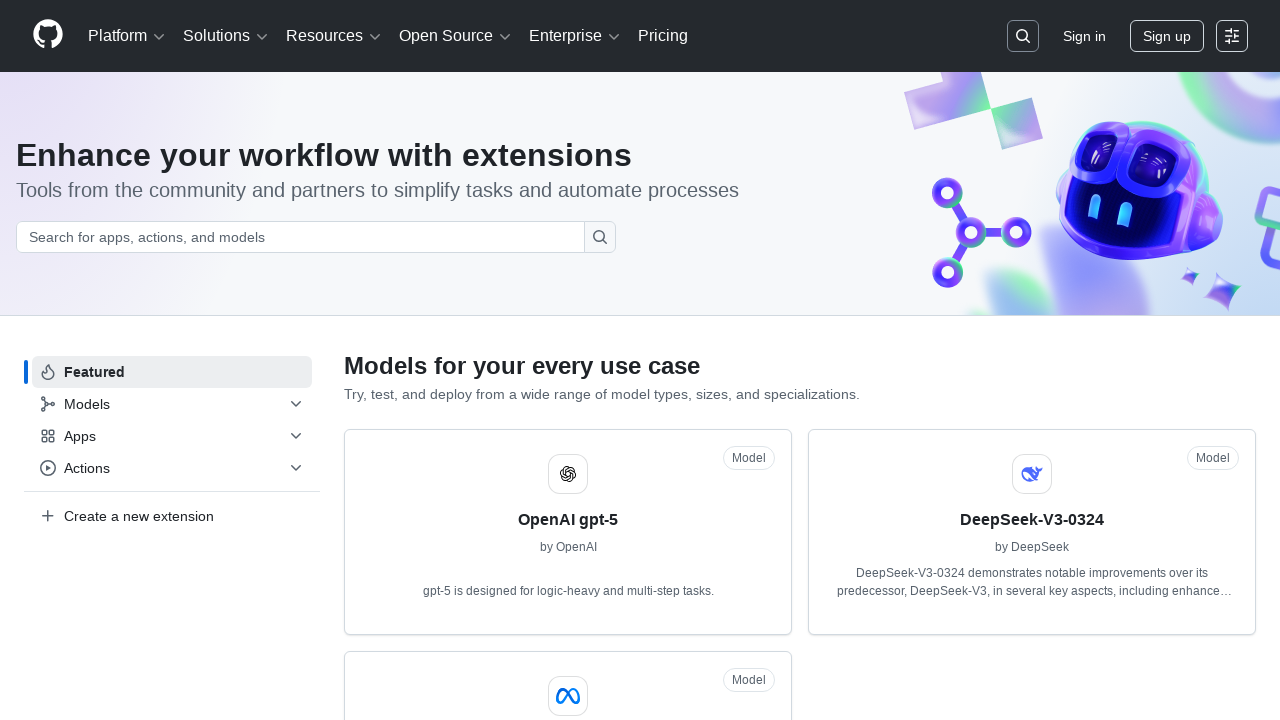

Waited for featured marketplace grid to load
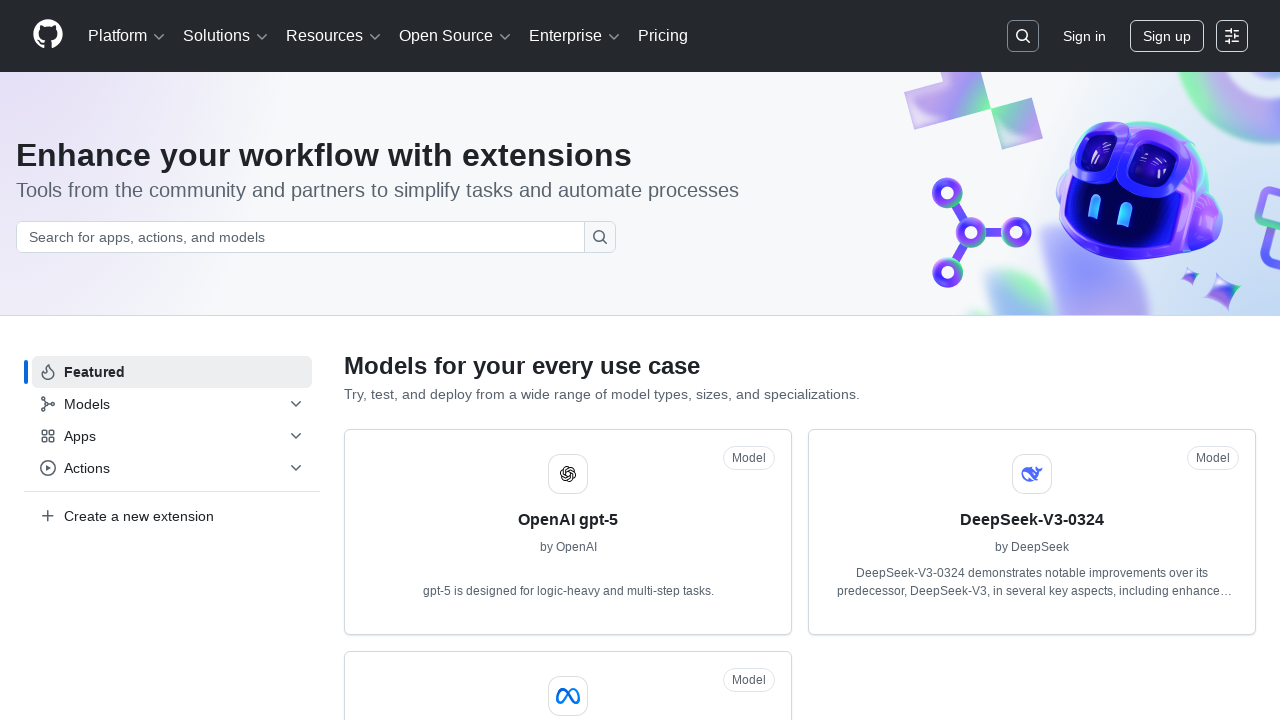

Verified featured grid items are present
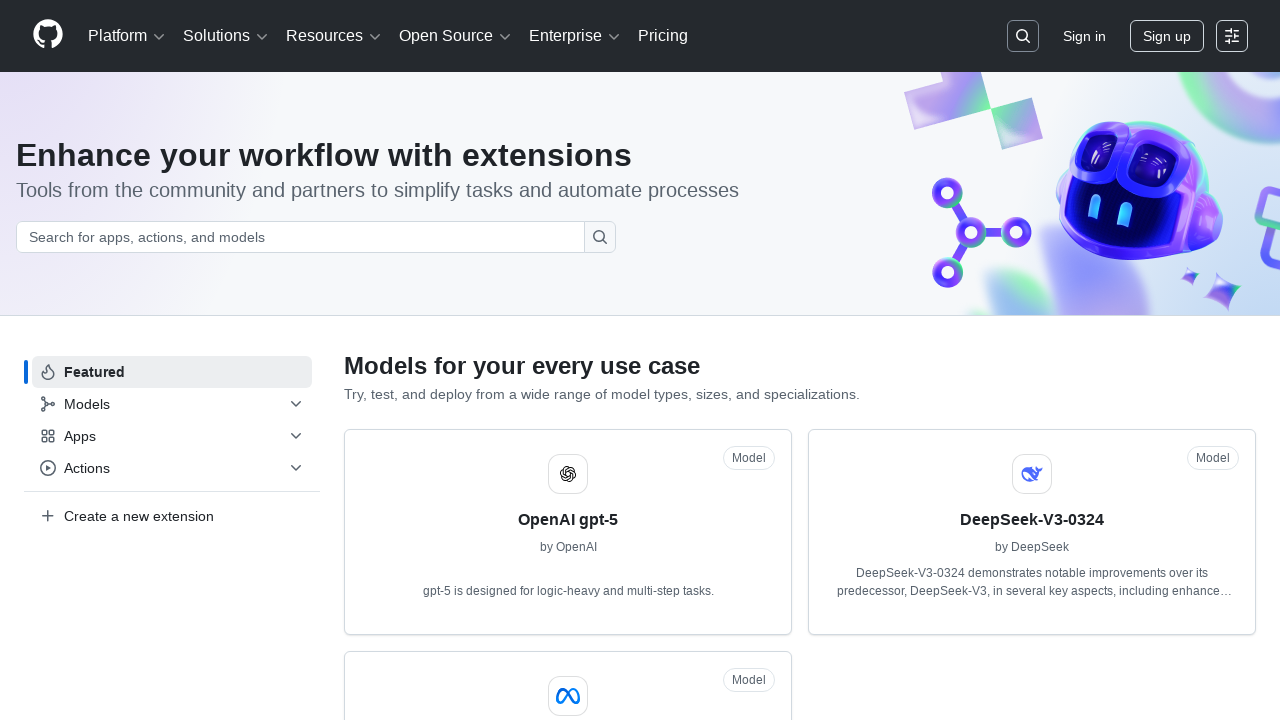

Waited for marketplace items to be visible
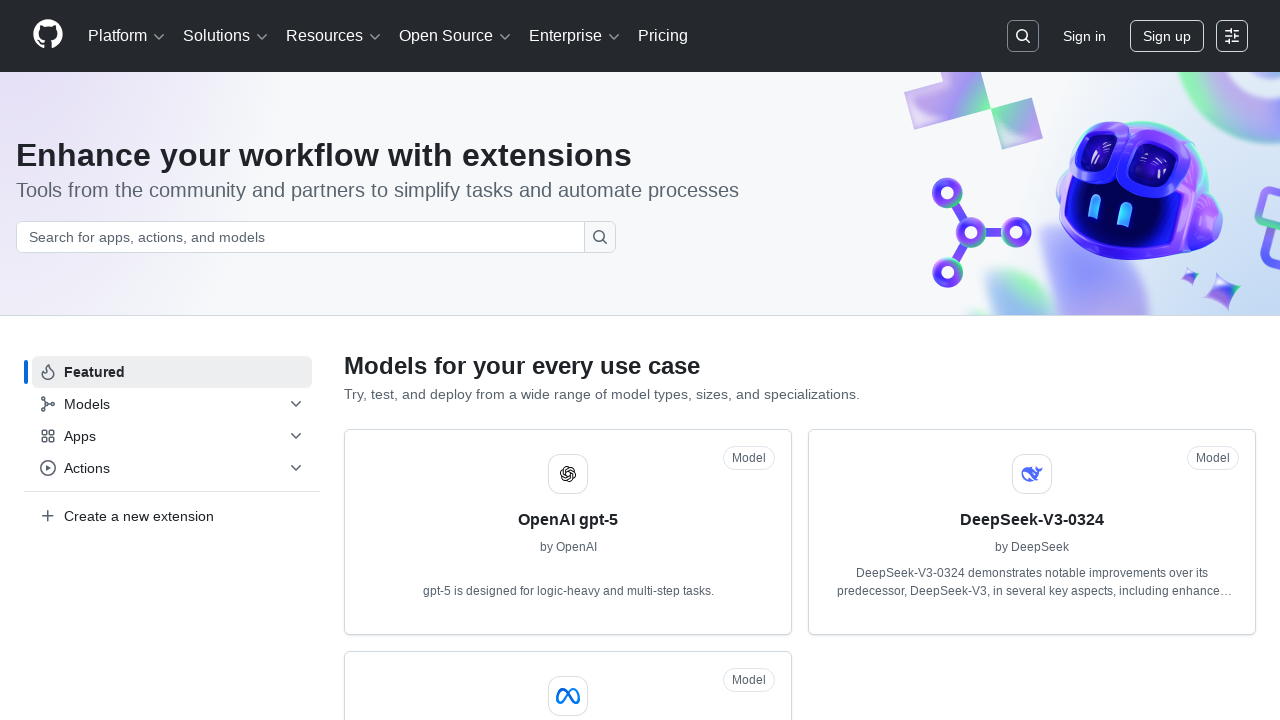

Verified marketplace items are displayed
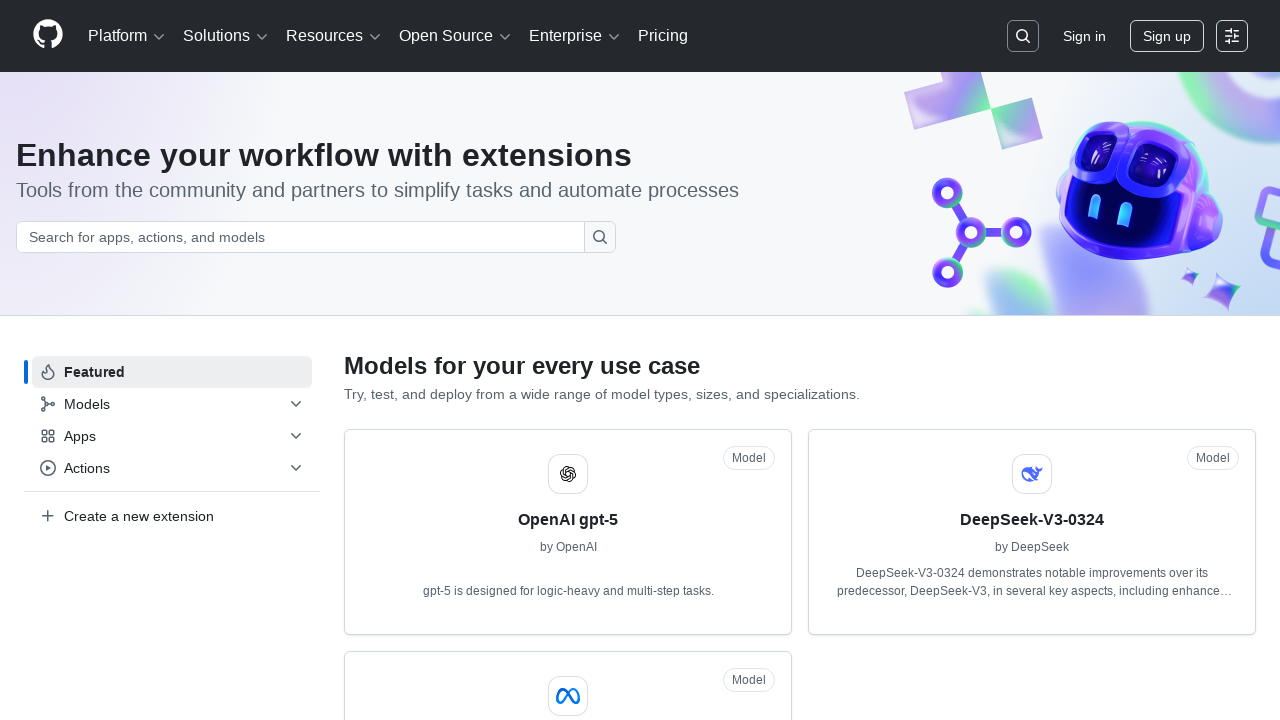

Clicked the 'Recently added' filter button at (532, 360) on button span[data-content="Recently added"]
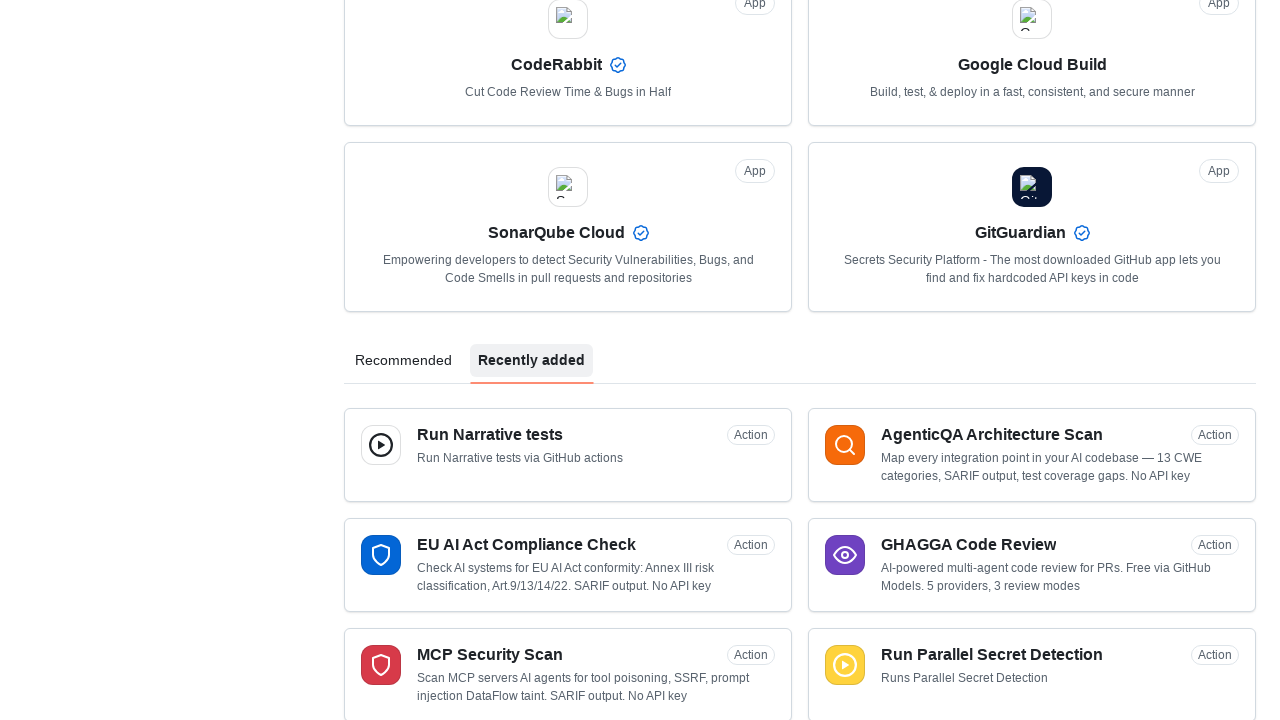

Waited for filtered results to load
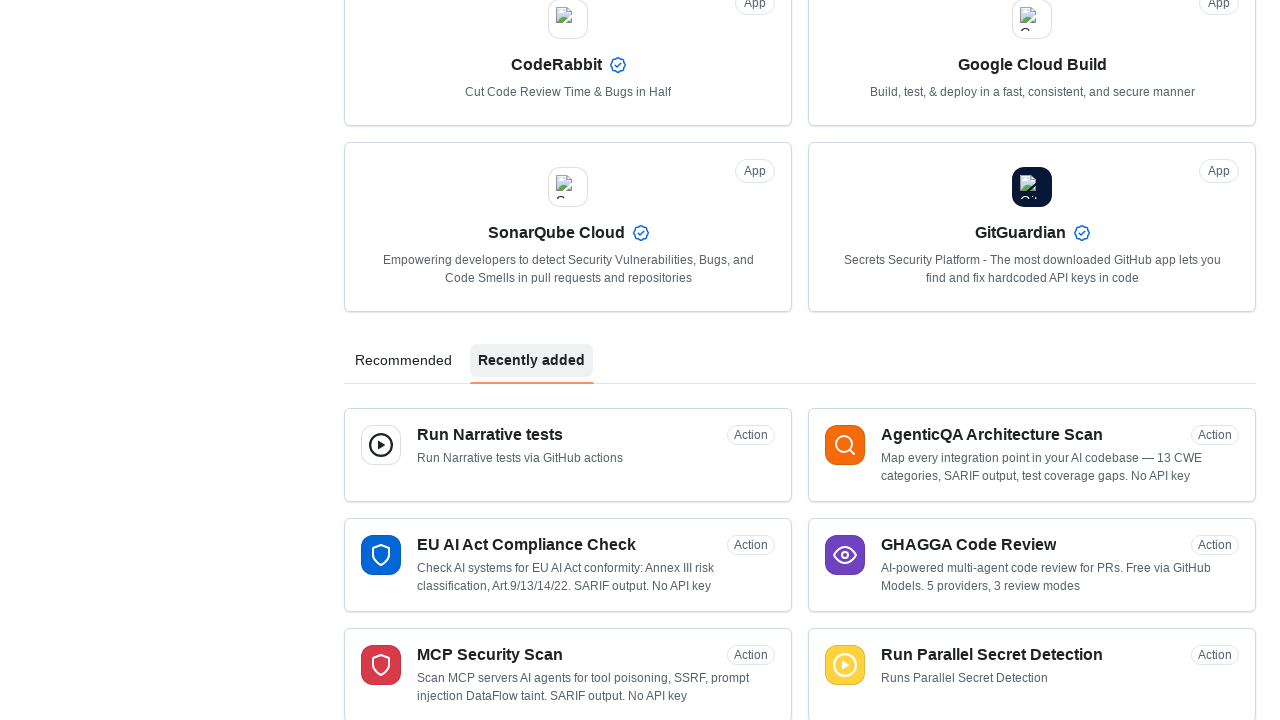

Verified recently added items are displayed
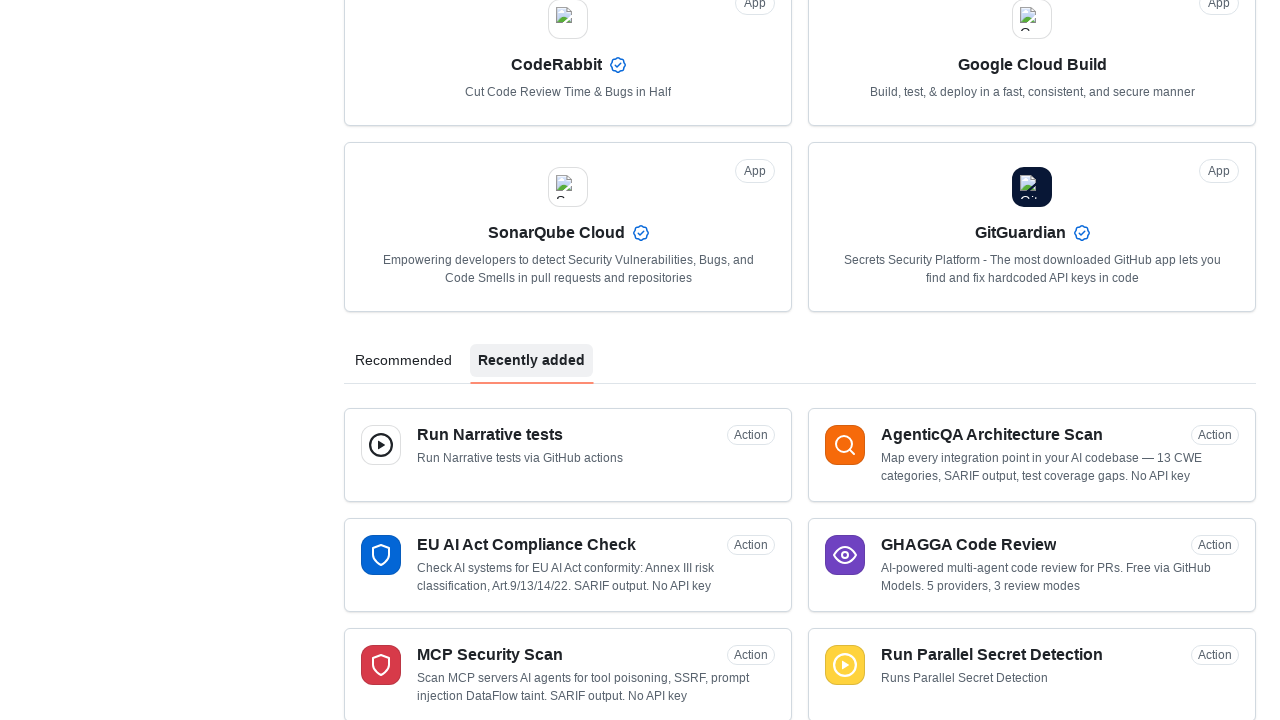

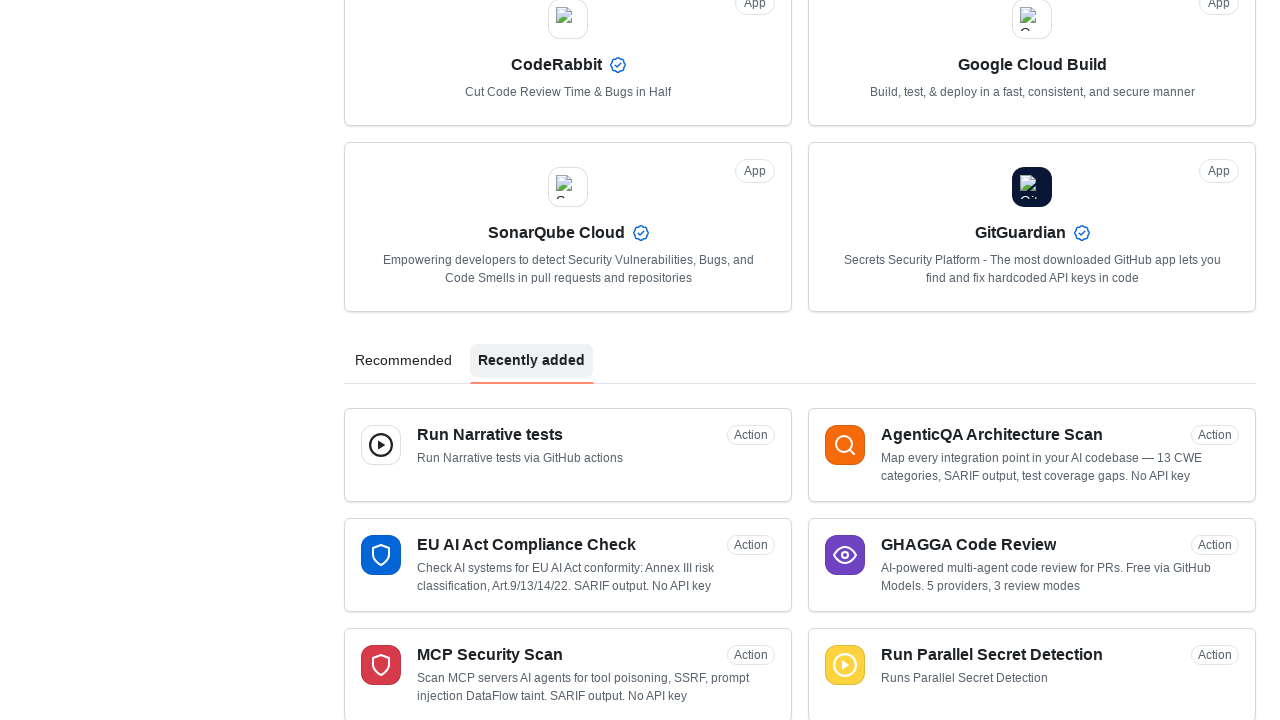